Tests a wait scenario by clicking a verify button and checking for a successful message

Starting URL: http://suninjuly.github.io/wait1.html

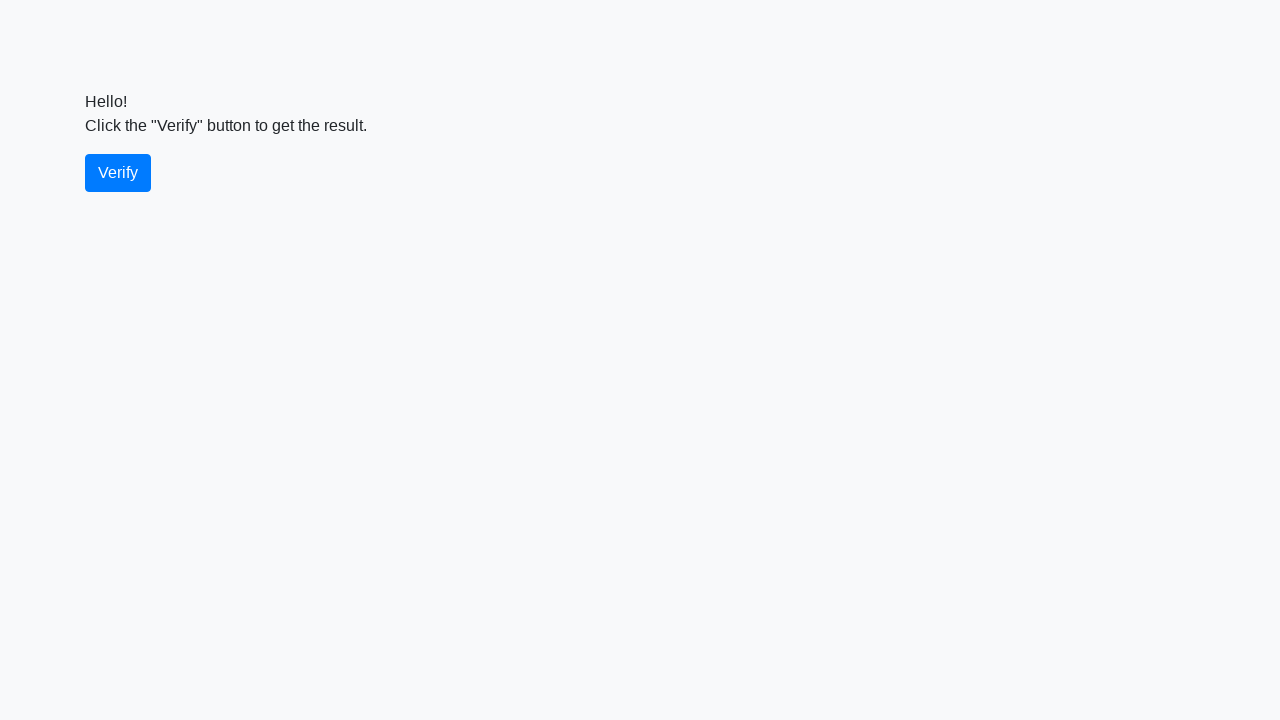

Clicked the verify button at (118, 173) on #verify
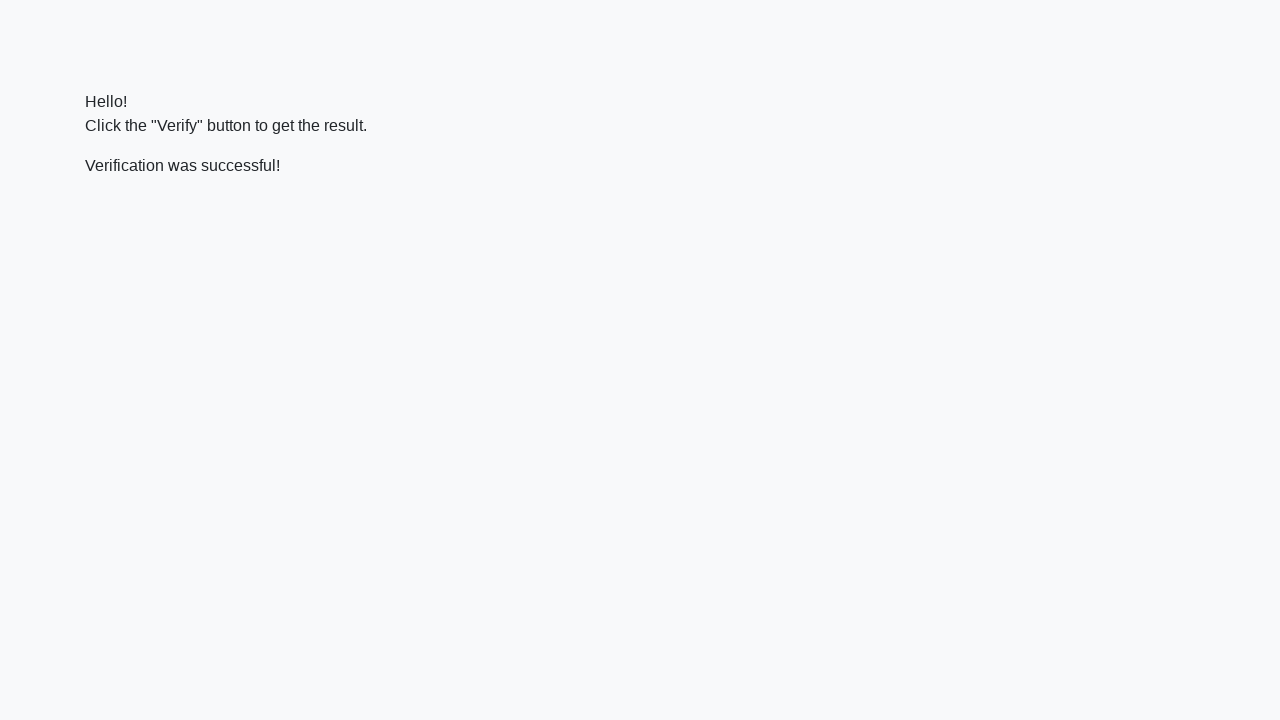

Located the verify message element
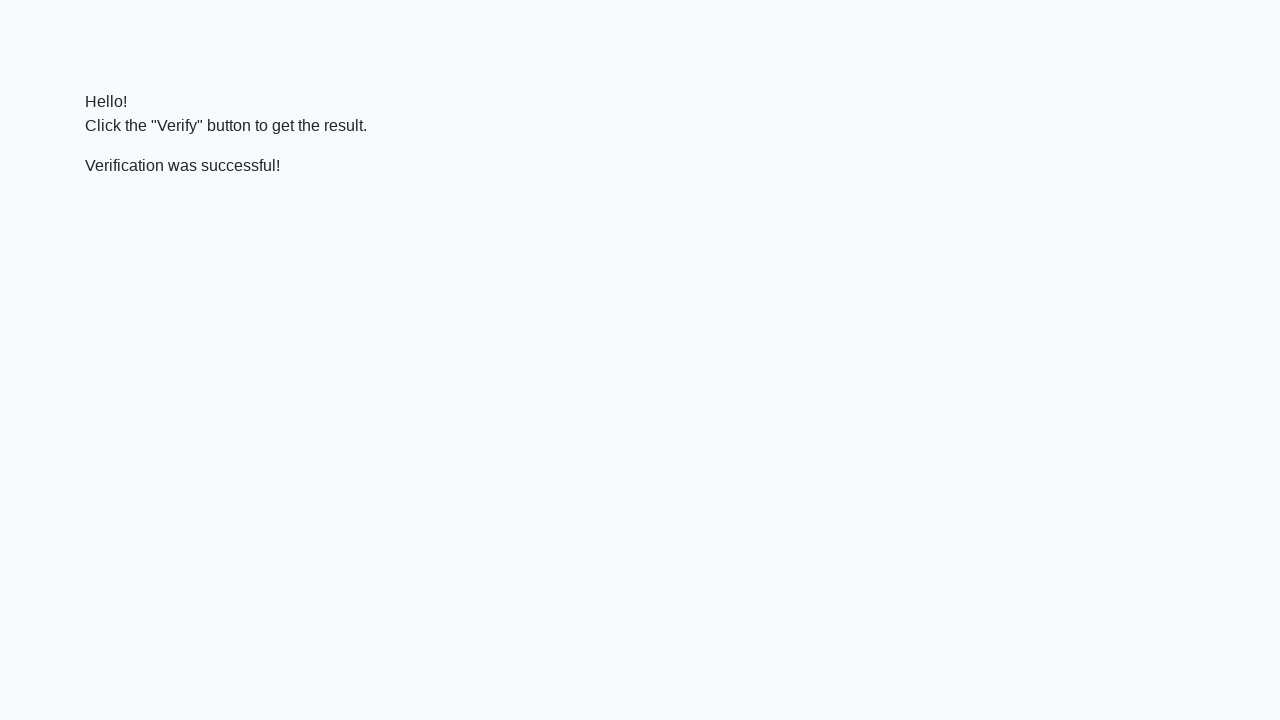

Waited for the verify message to appear
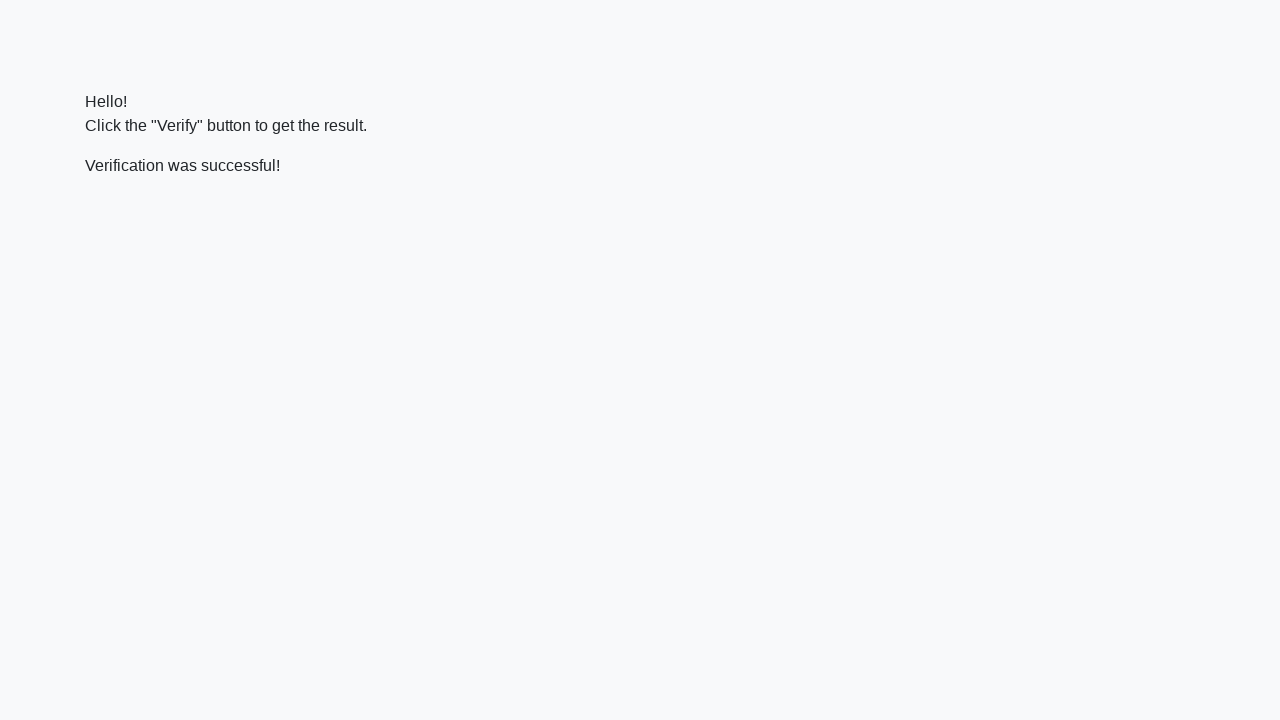

Verified that the message contains 'successful'
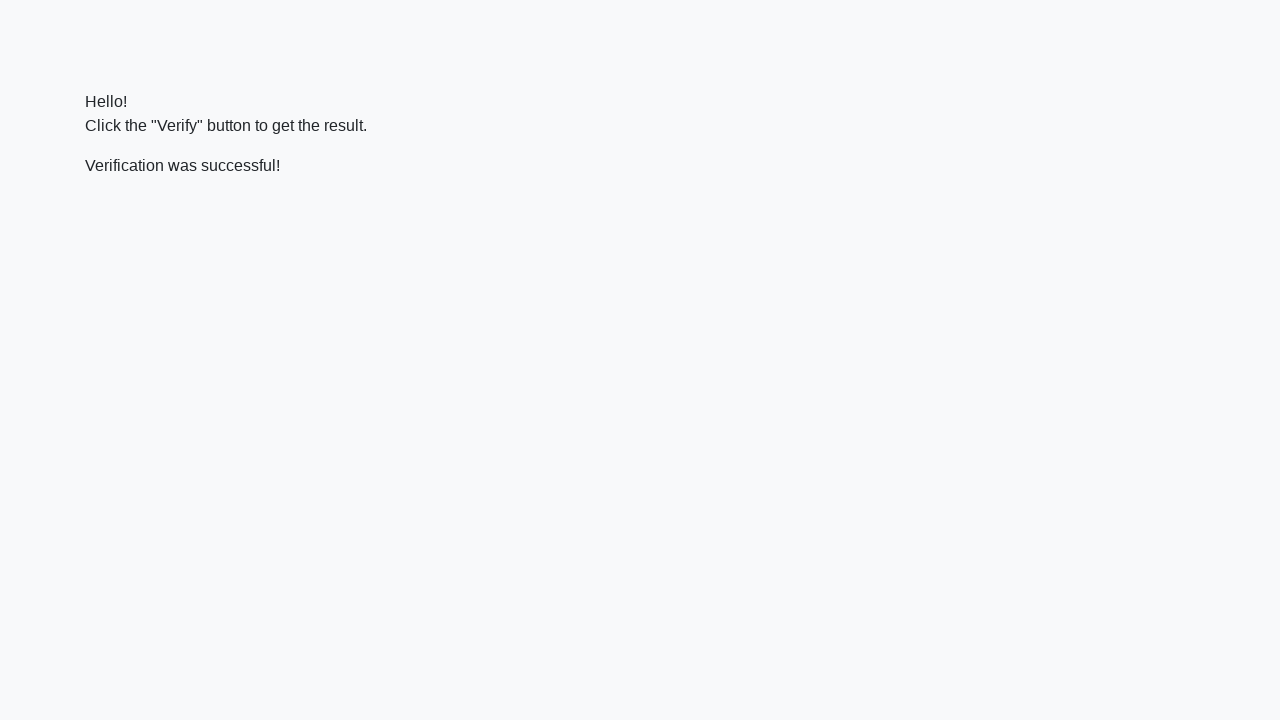

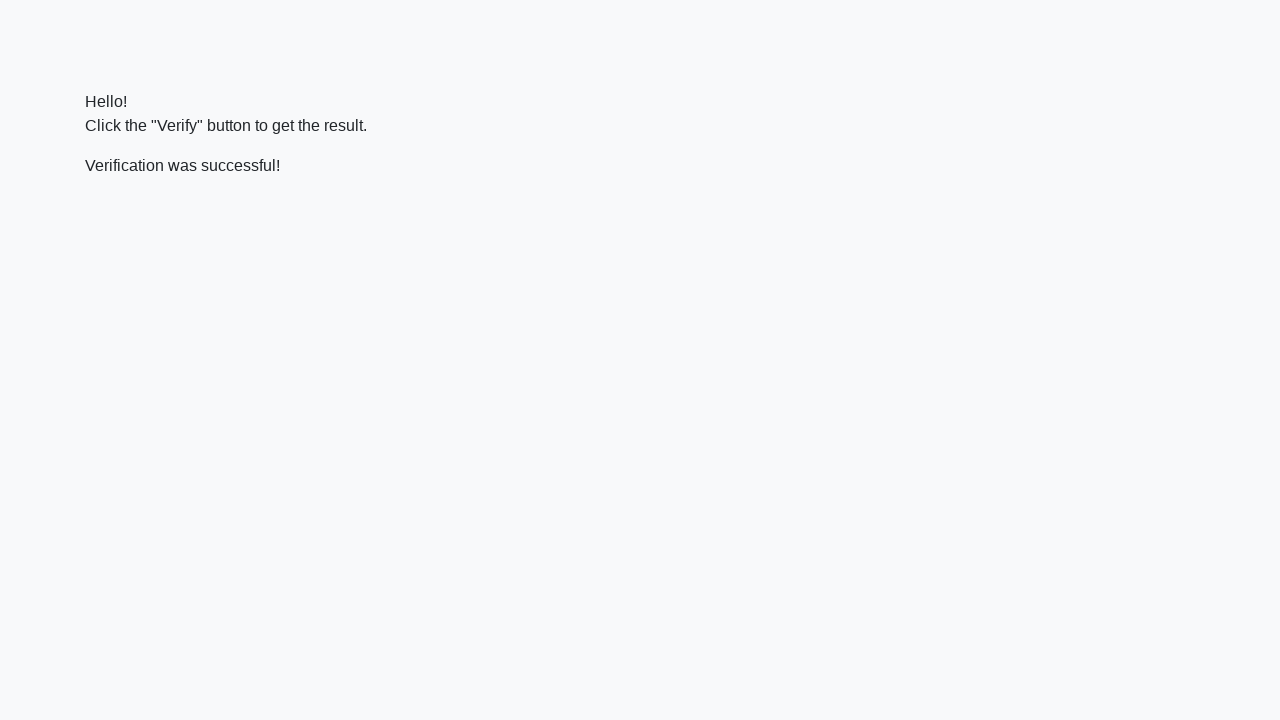